Tests autocomplete functionality by typing "UNI" and navigating through suggestions to select "United States (USA)"

Starting URL: https://rahulshettyacademy.com/AutomationPractice/

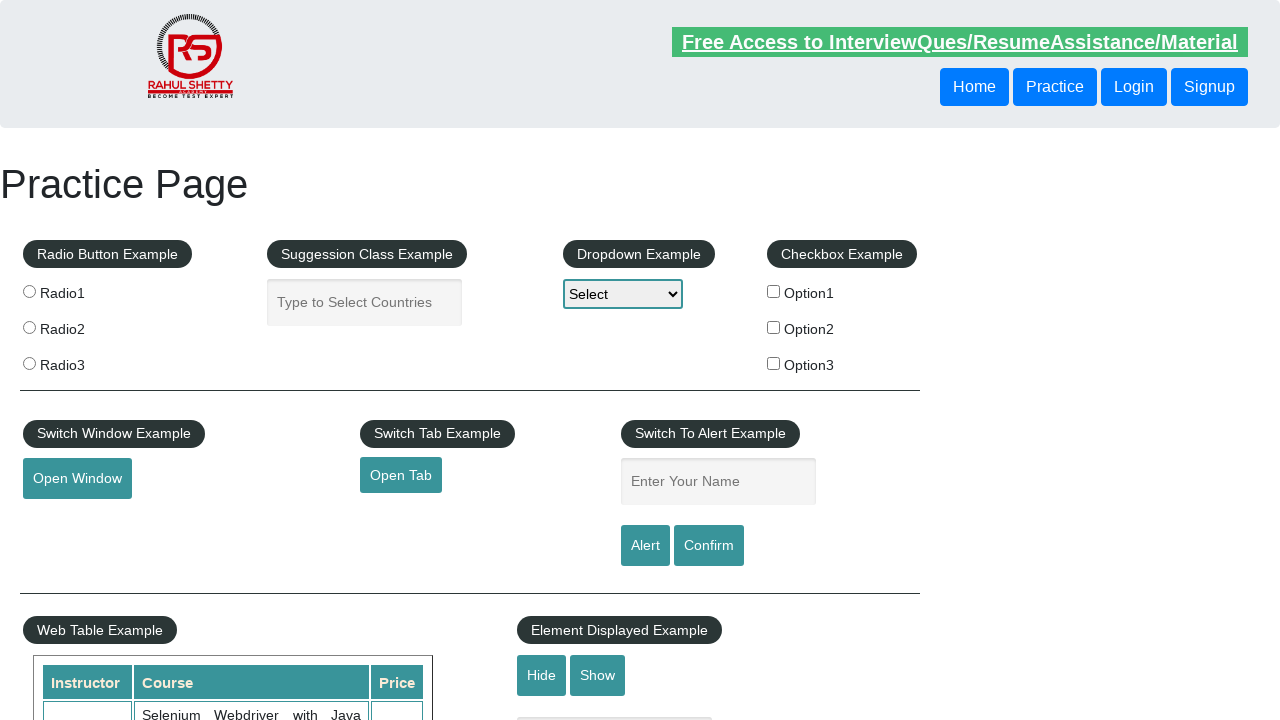

Typed 'UNI' in autocomplete field on #autocomplete
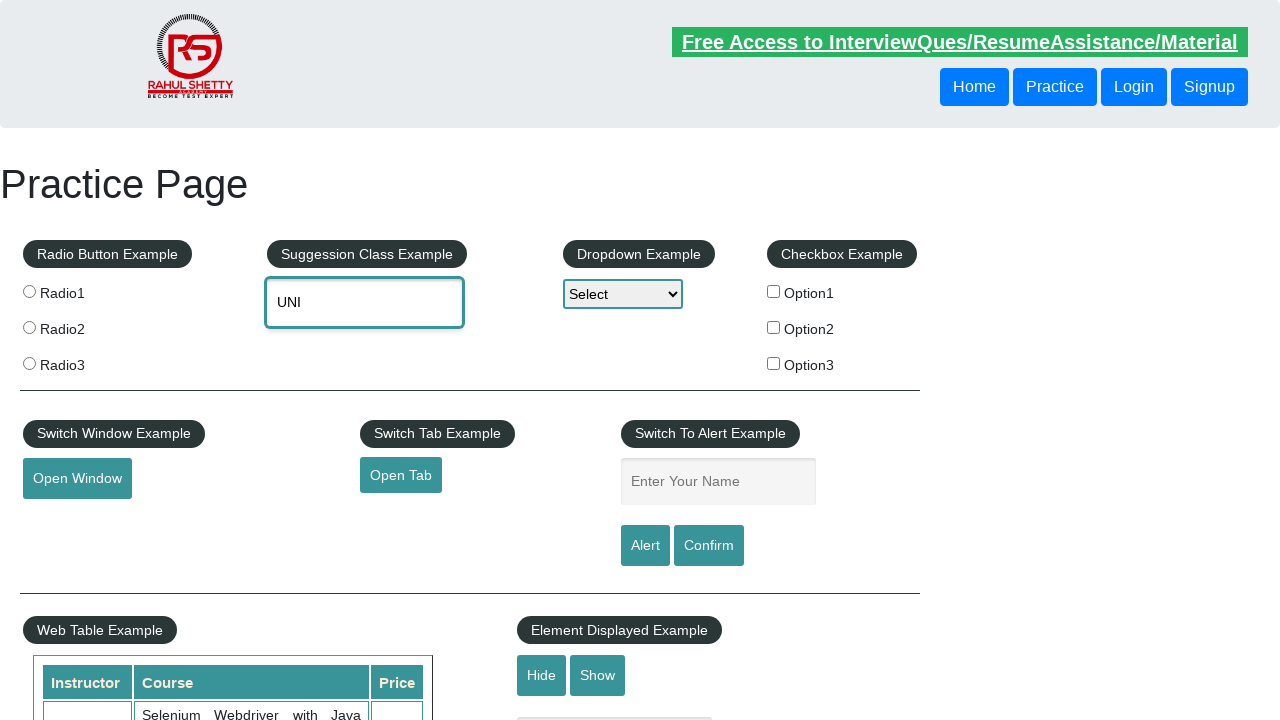

Waited 2 seconds for autocomplete suggestions to appear
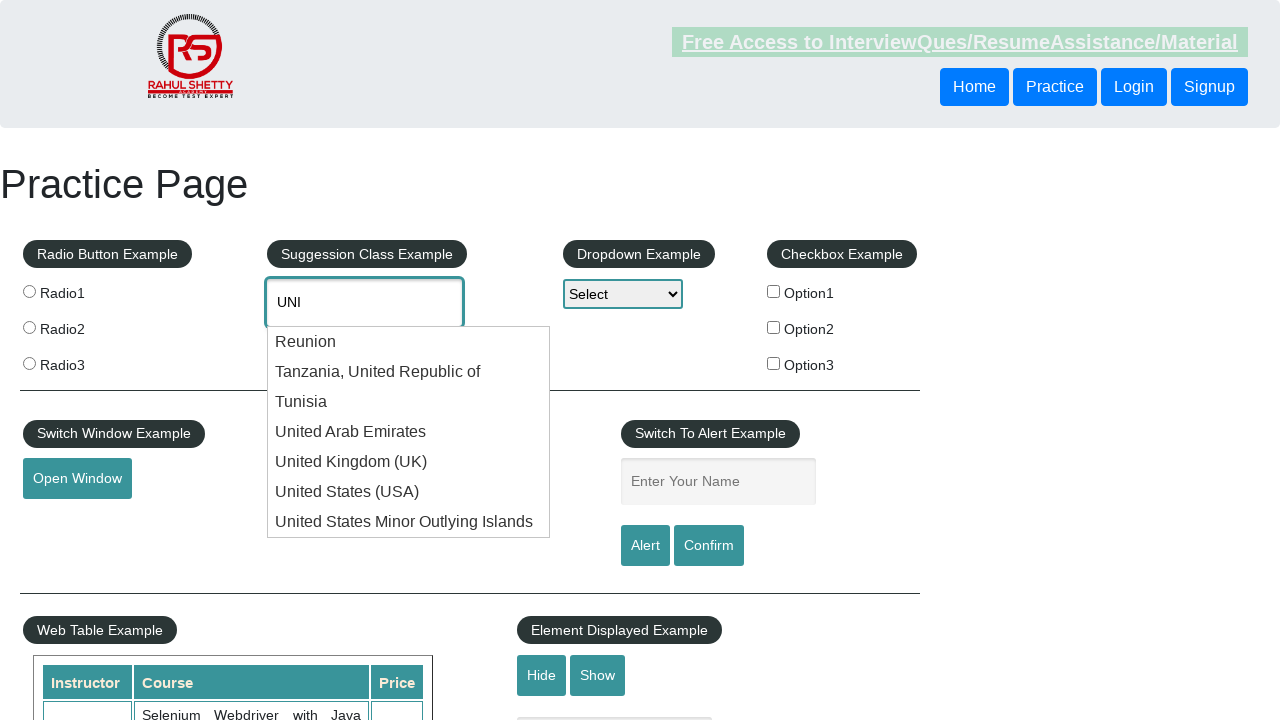

Retrieved current autocomplete value: 'UNI'
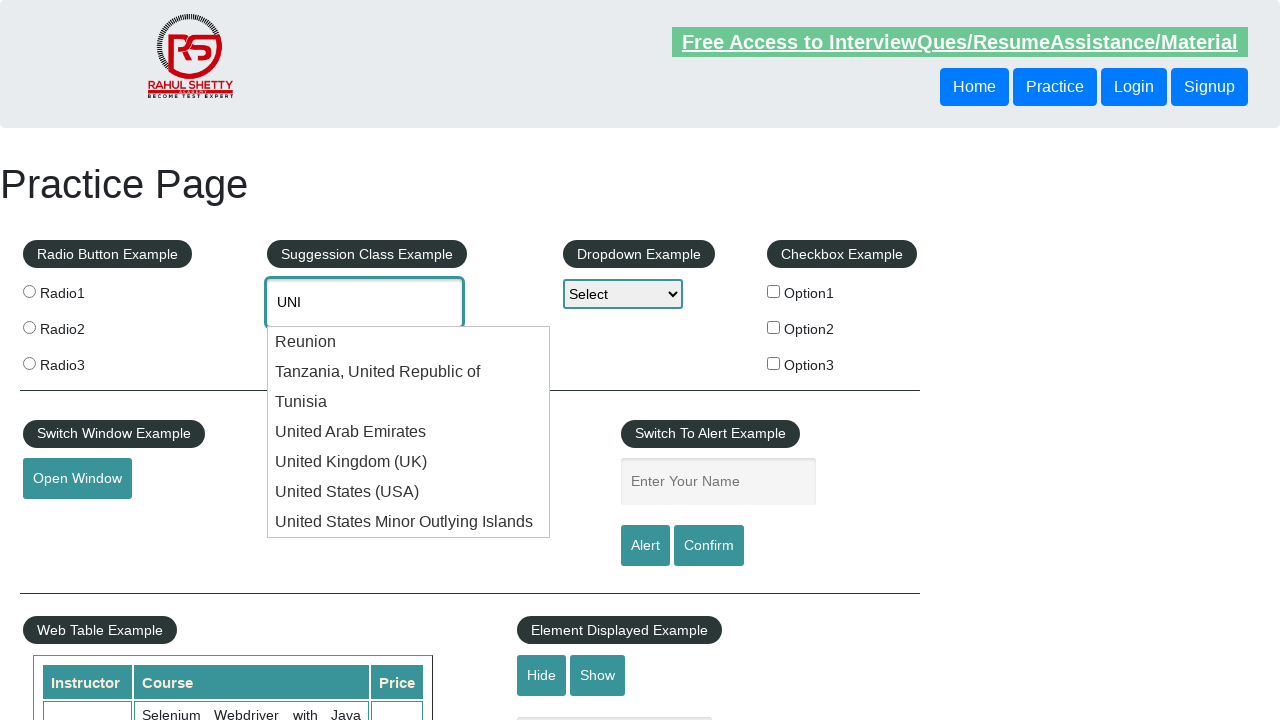

Pressed ArrowDown to navigate to next suggestion (attempt 1/10) on #autocomplete
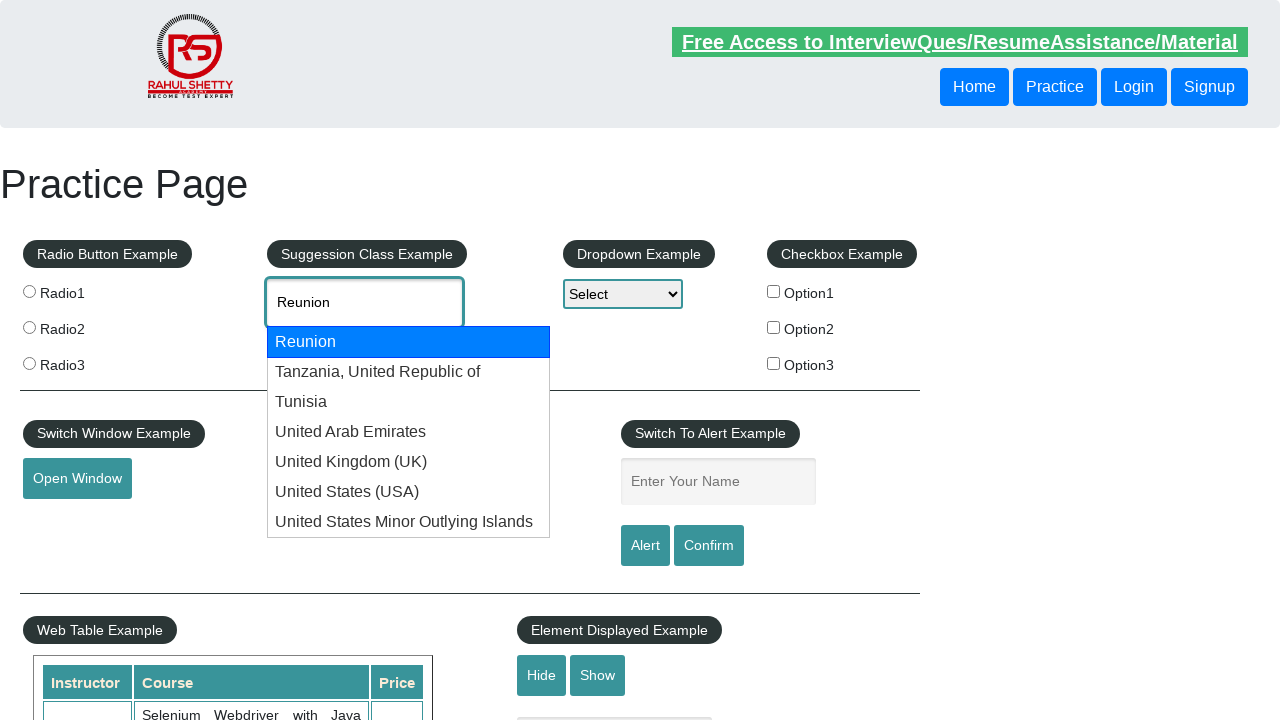

Retrieved current autocomplete value: 'Reunion'
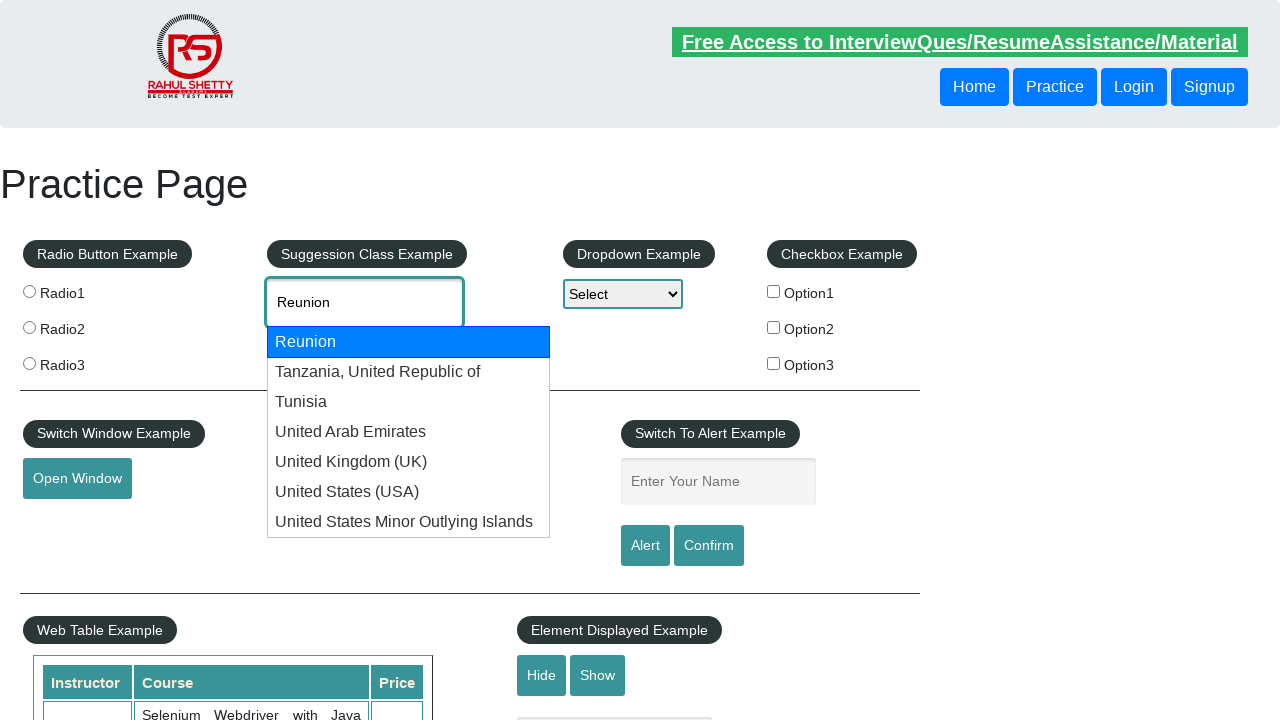

Pressed ArrowDown to navigate to next suggestion (attempt 2/10) on #autocomplete
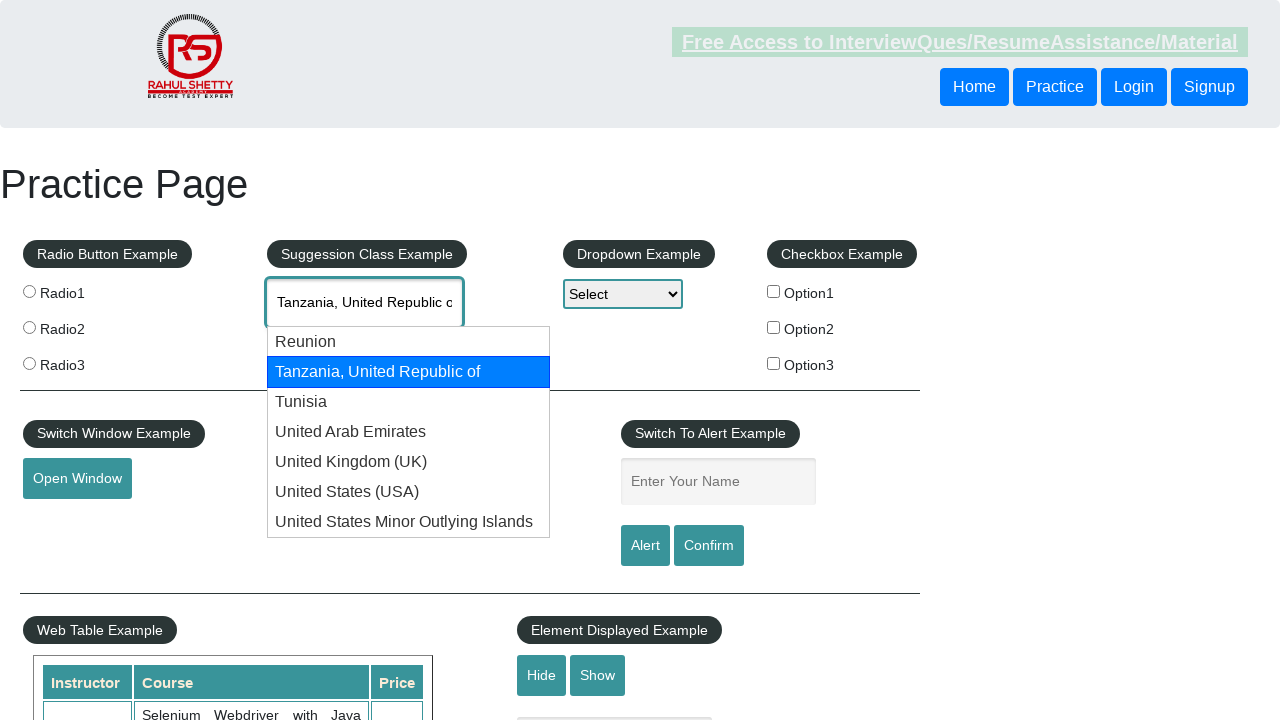

Retrieved current autocomplete value: 'Tanzania, United Republic of'
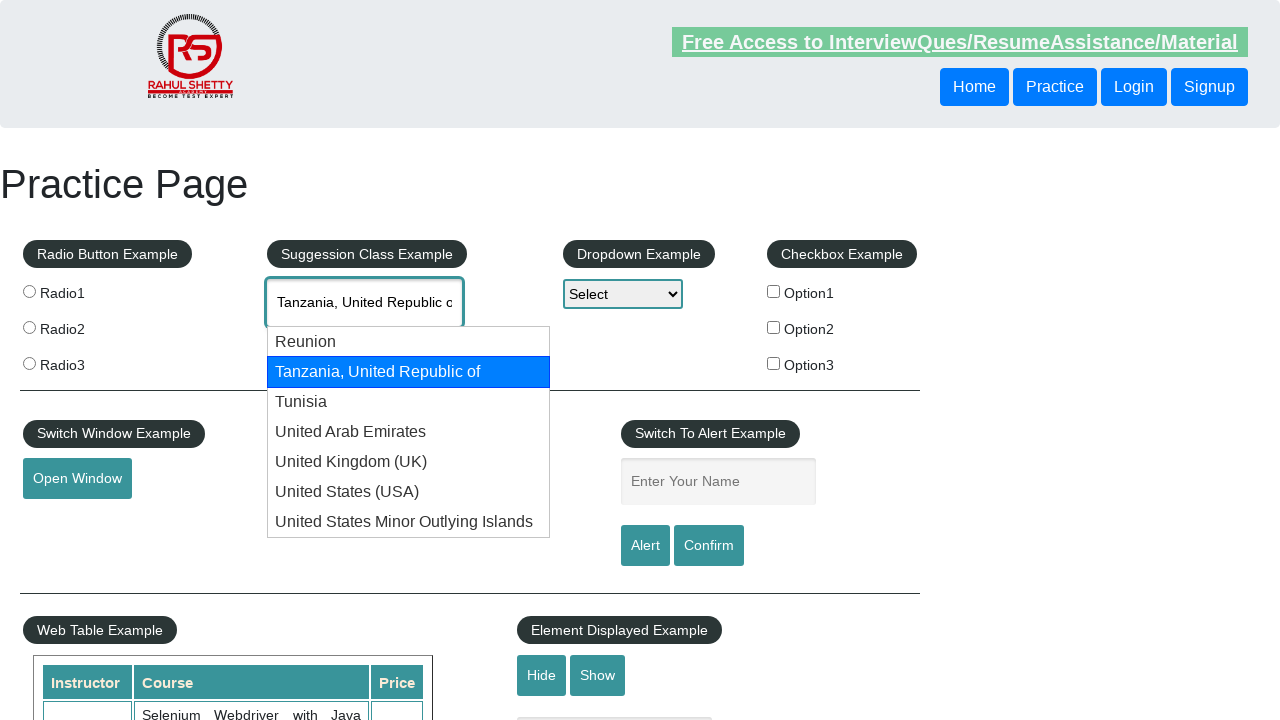

Pressed ArrowDown to navigate to next suggestion (attempt 3/10) on #autocomplete
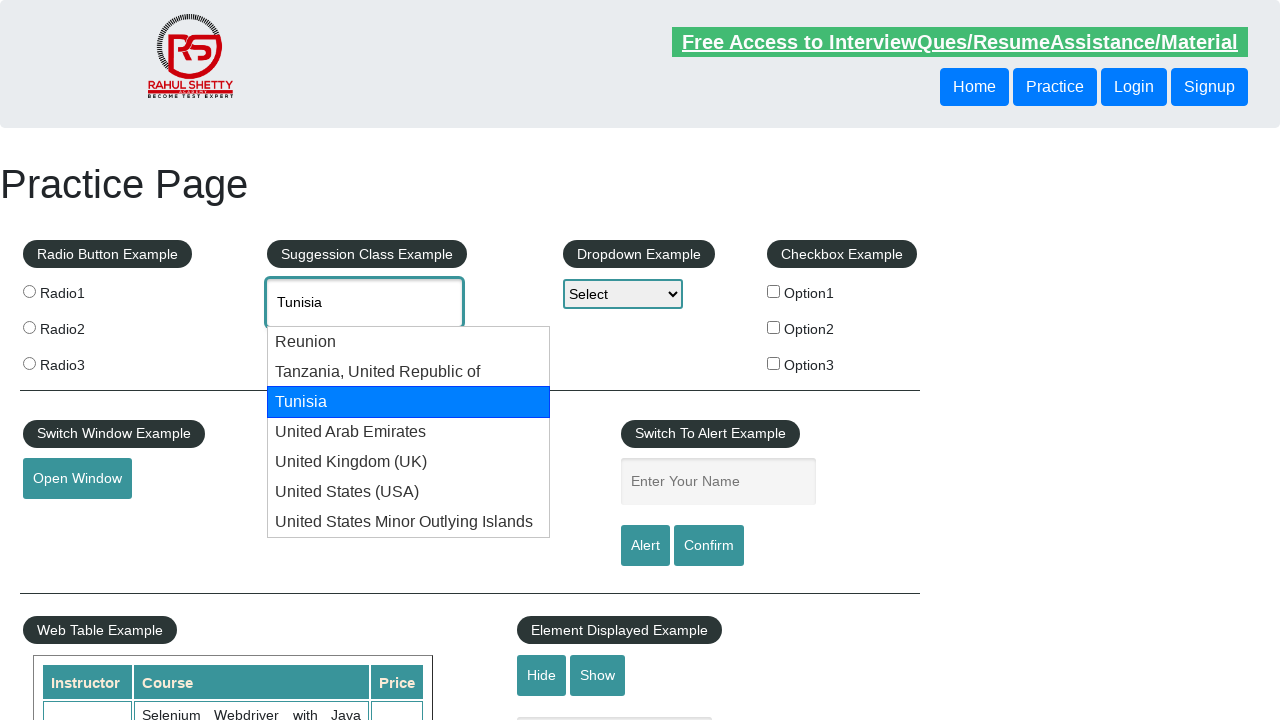

Retrieved current autocomplete value: 'Tunisia'
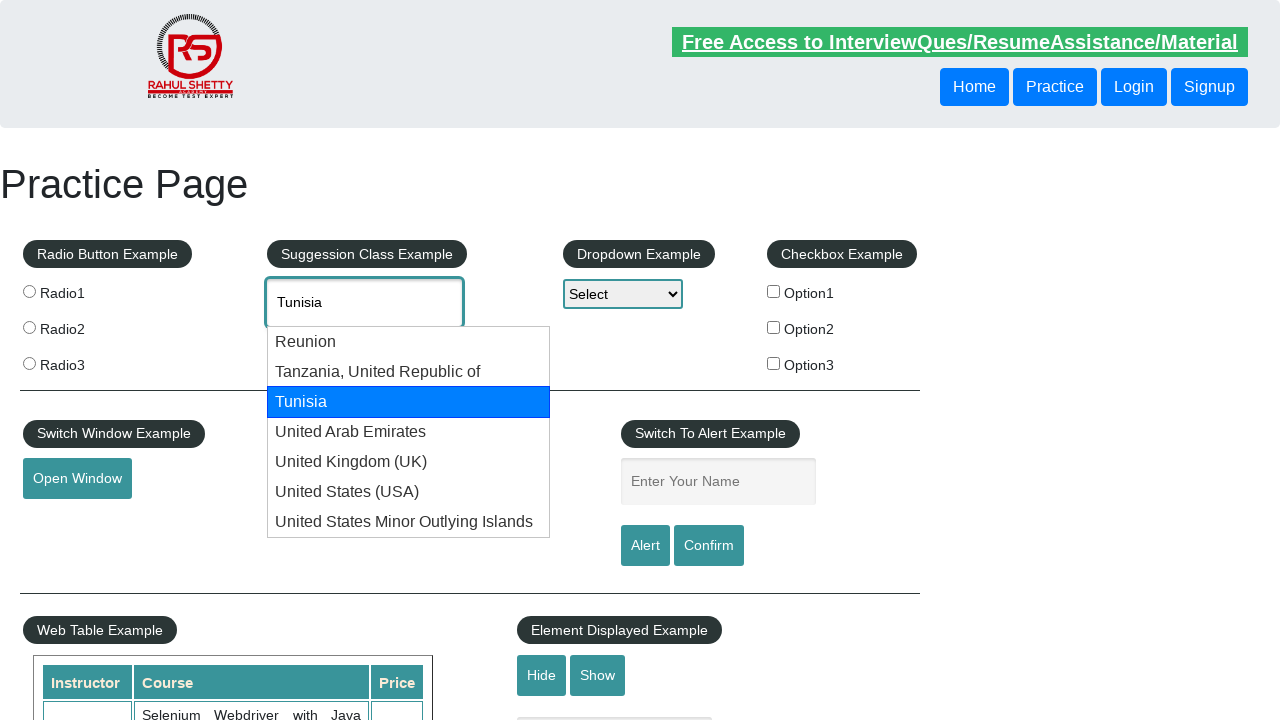

Pressed ArrowDown to navigate to next suggestion (attempt 4/10) on #autocomplete
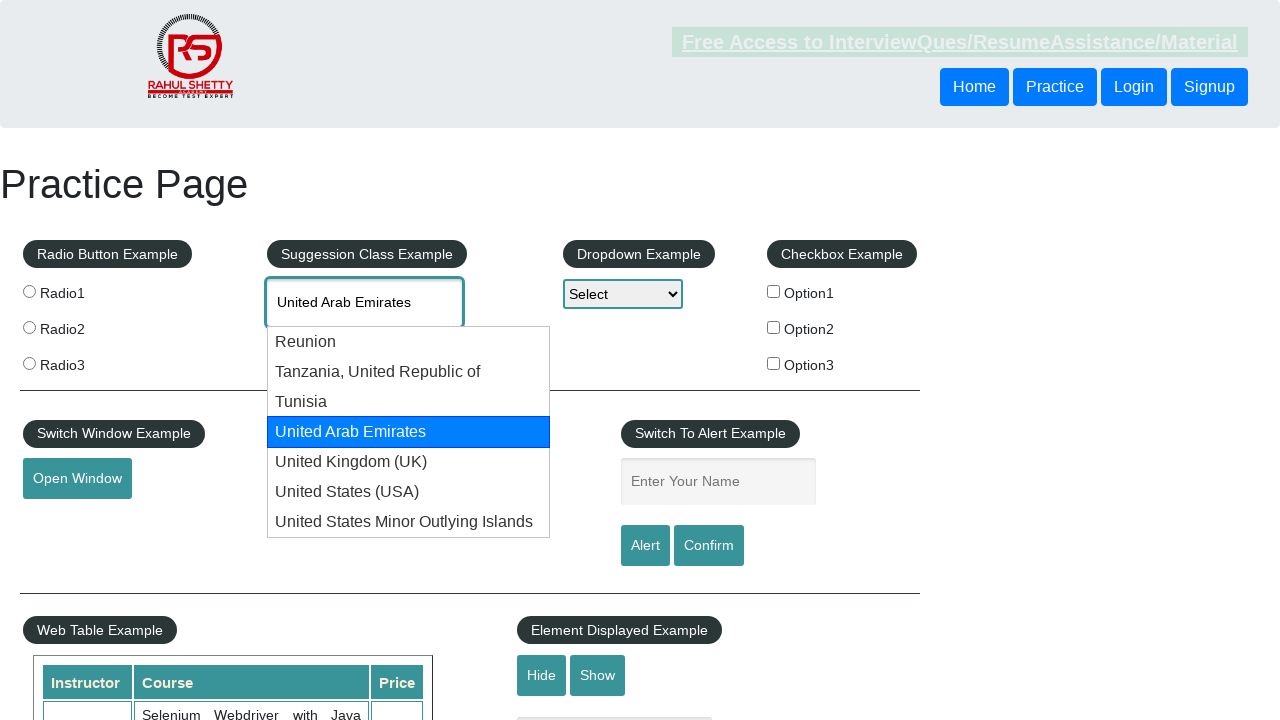

Retrieved current autocomplete value: 'United Arab Emirates'
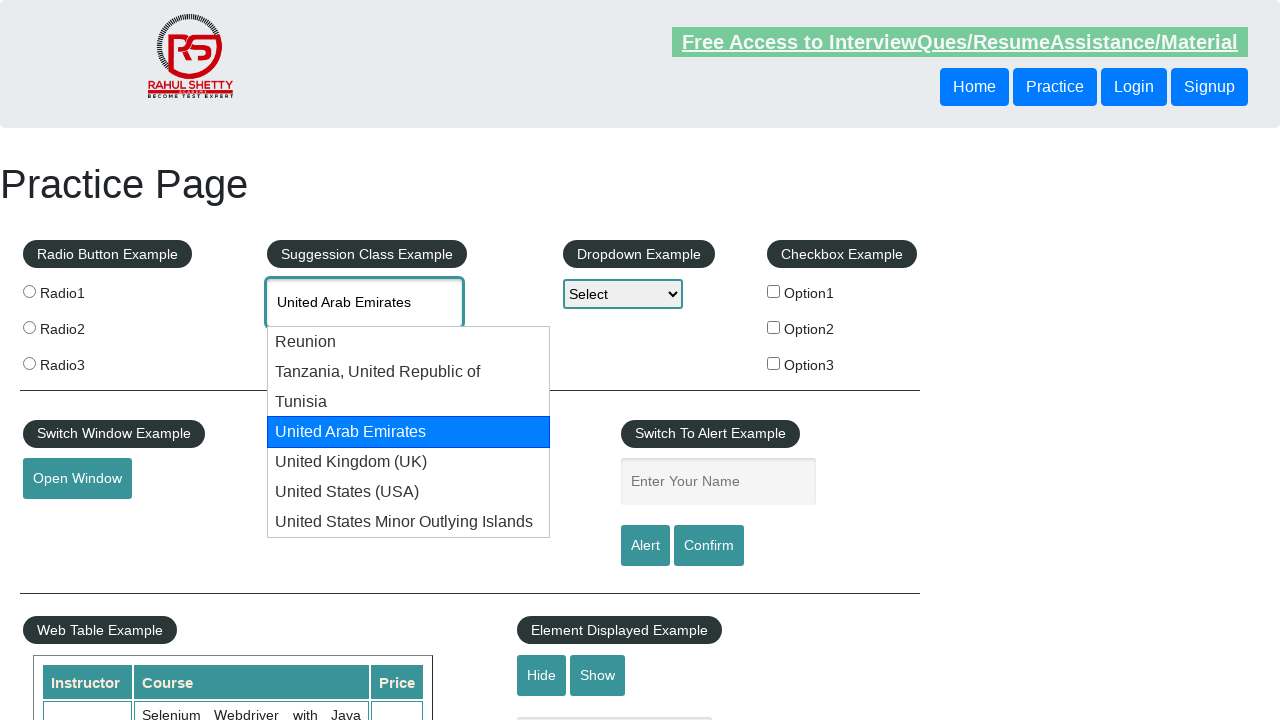

Pressed ArrowDown to navigate to next suggestion (attempt 5/10) on #autocomplete
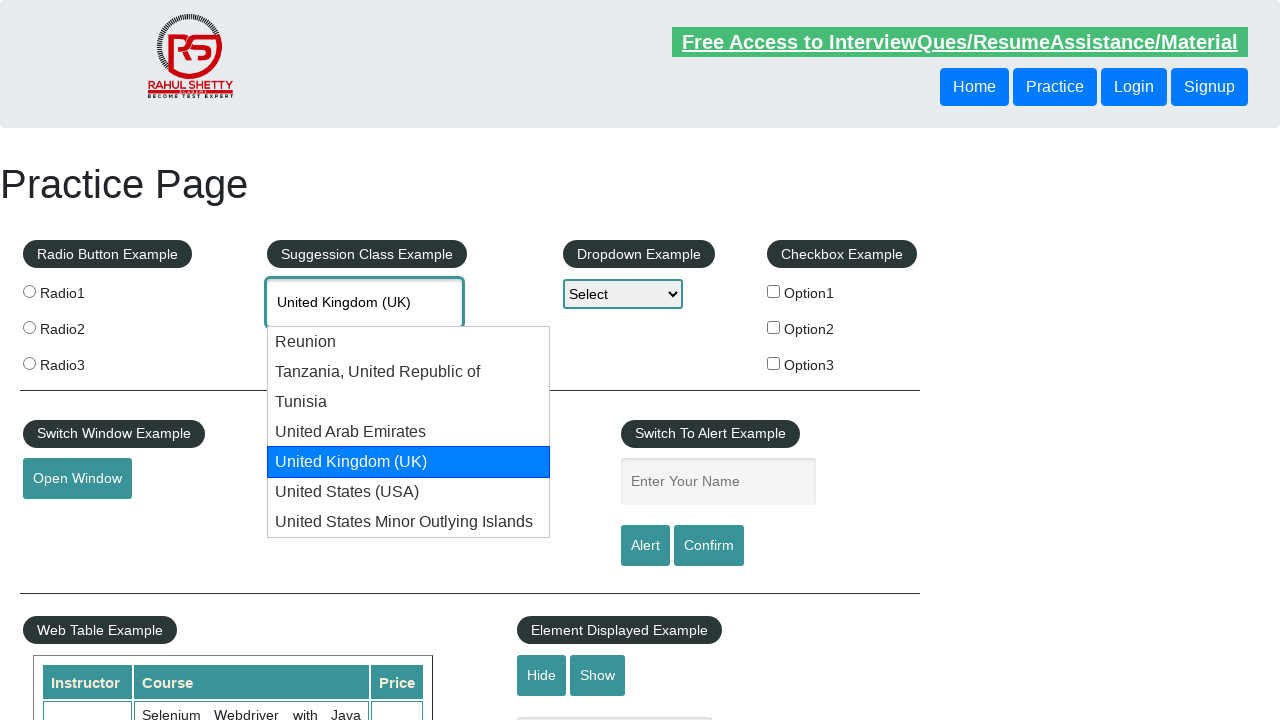

Retrieved current autocomplete value: 'United Kingdom (UK)'
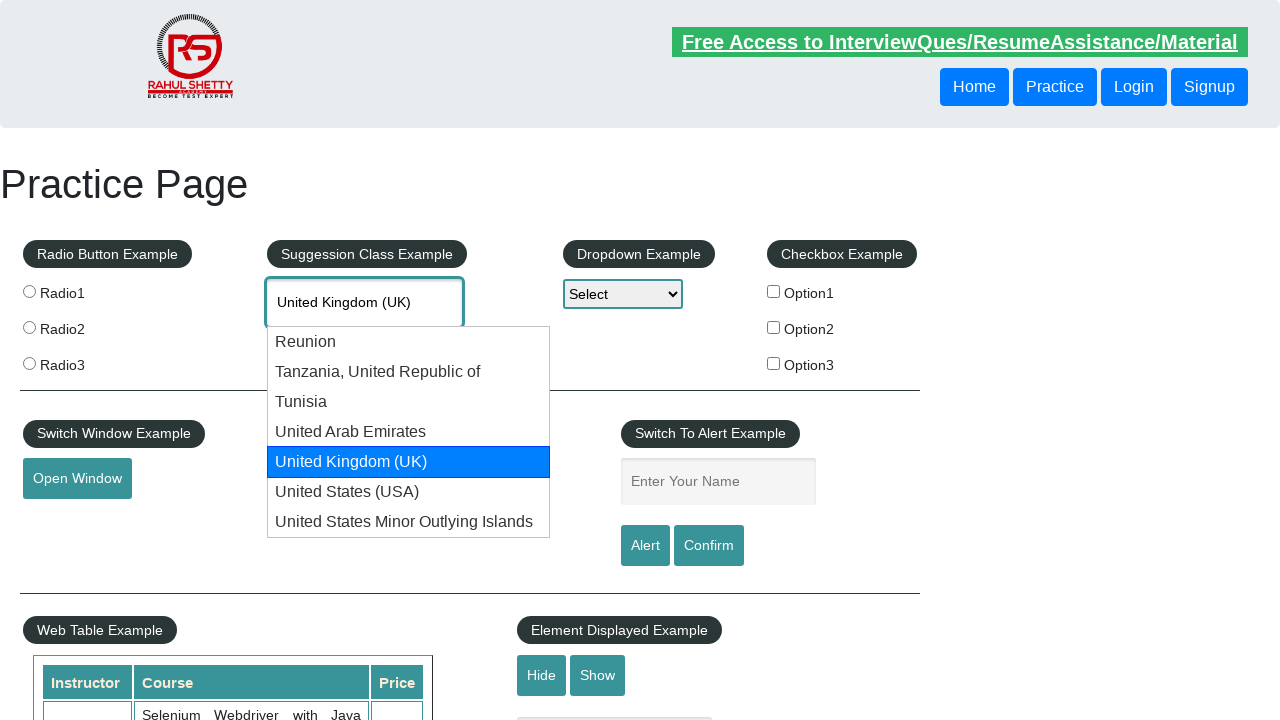

Pressed ArrowDown to navigate to next suggestion (attempt 6/10) on #autocomplete
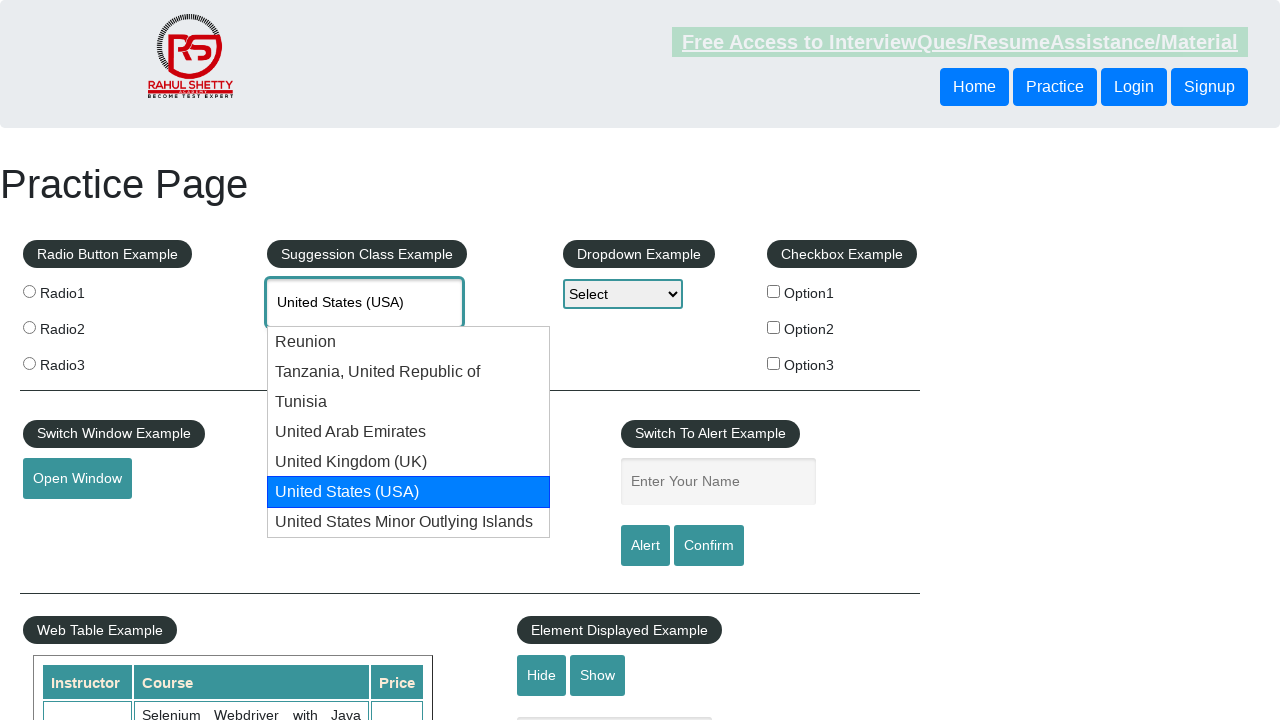

Retrieved current autocomplete value: 'United States (USA)'
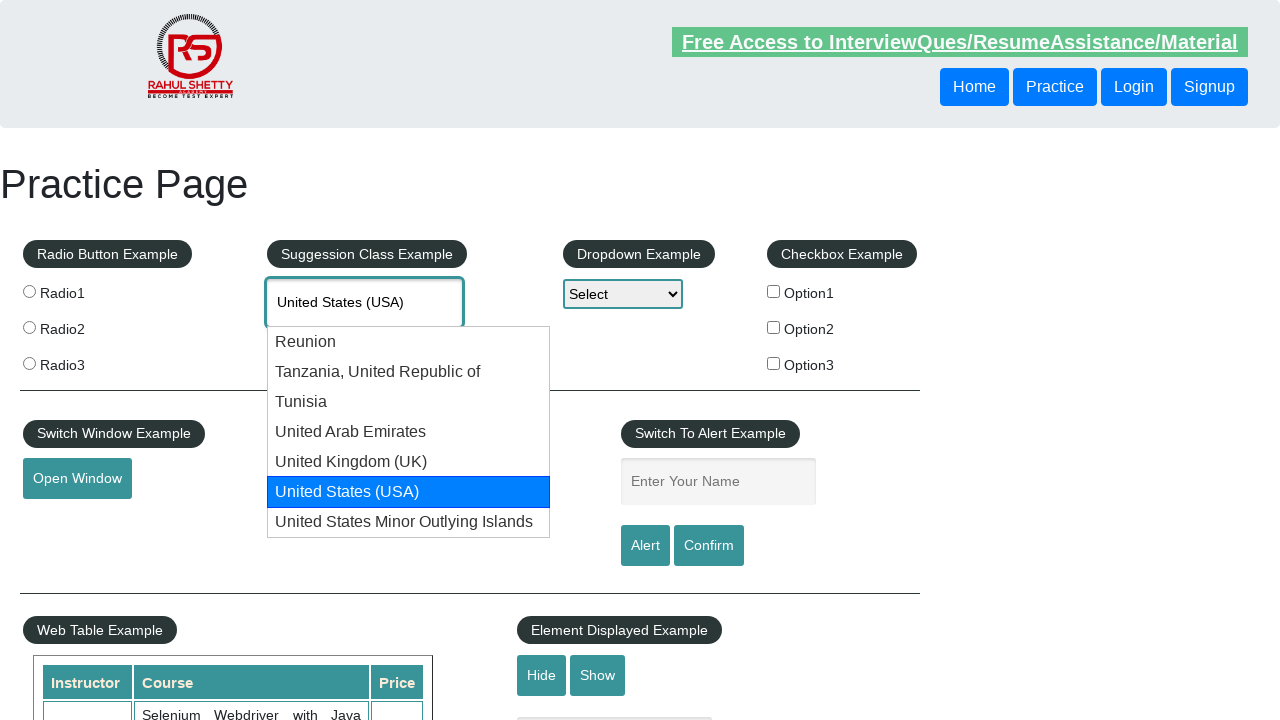

Found 'United States (USA)' in autocomplete suggestions - exiting loop
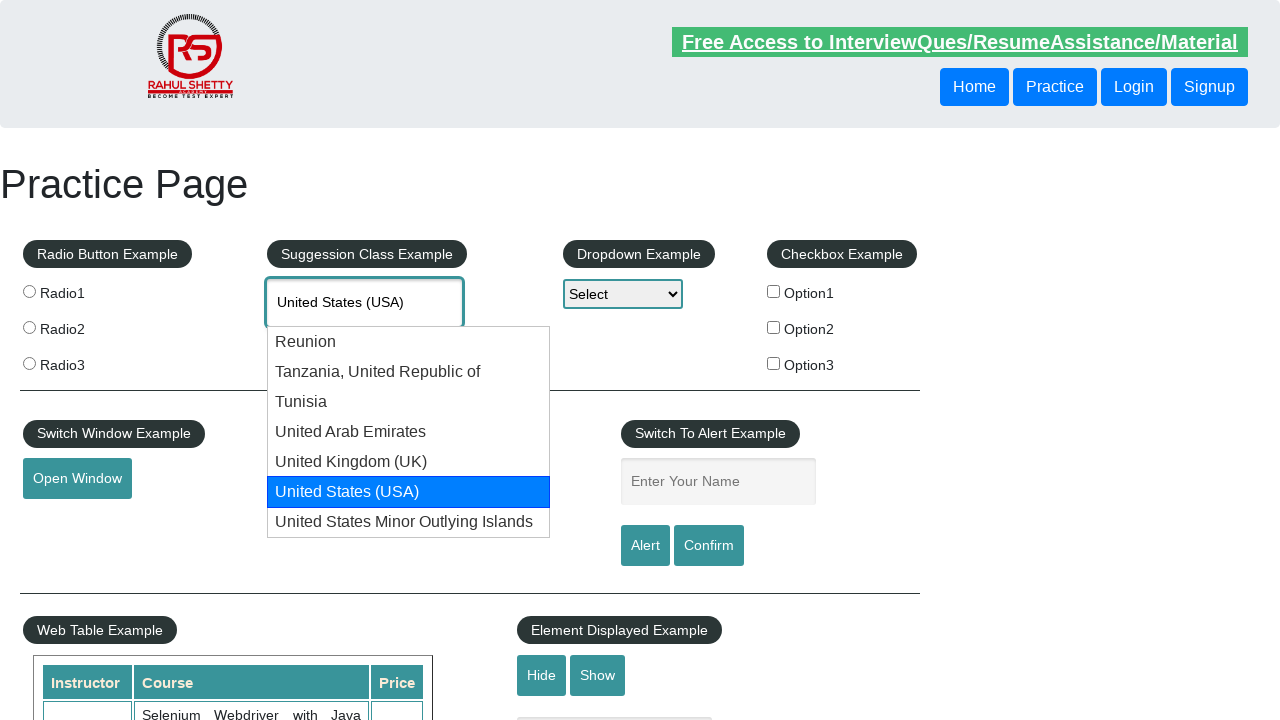

Waited 3 seconds before finishing test
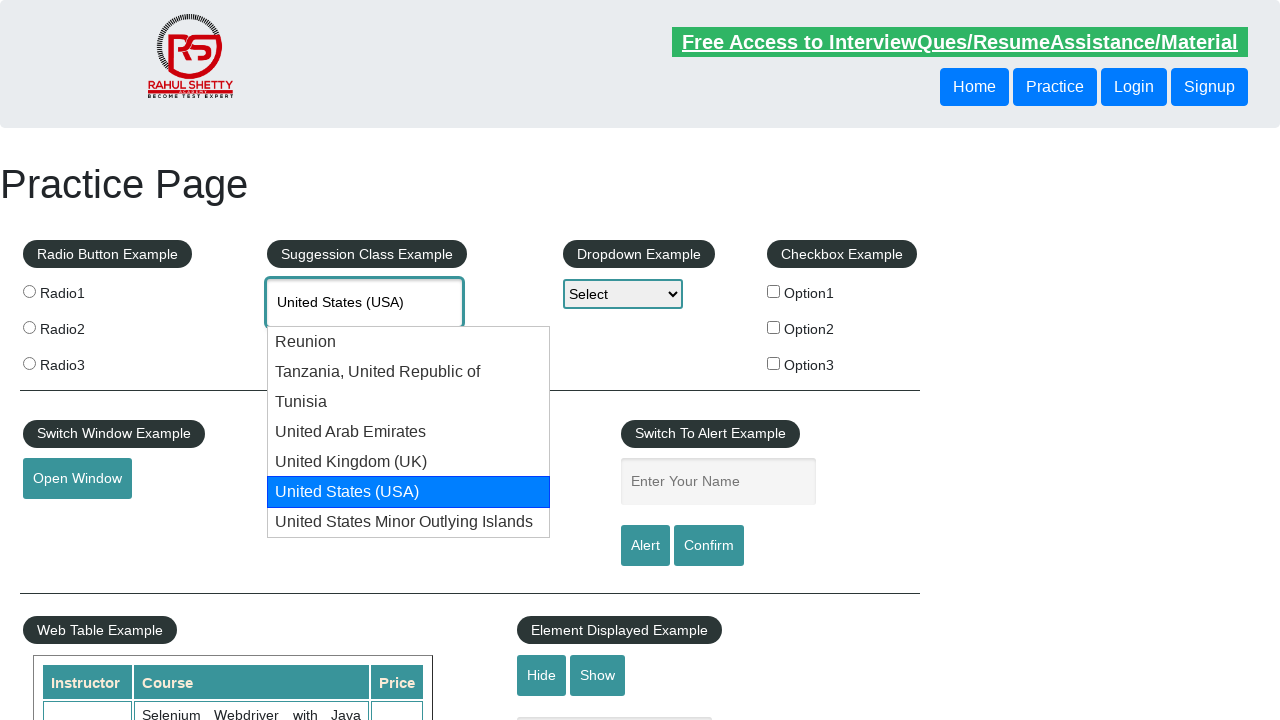

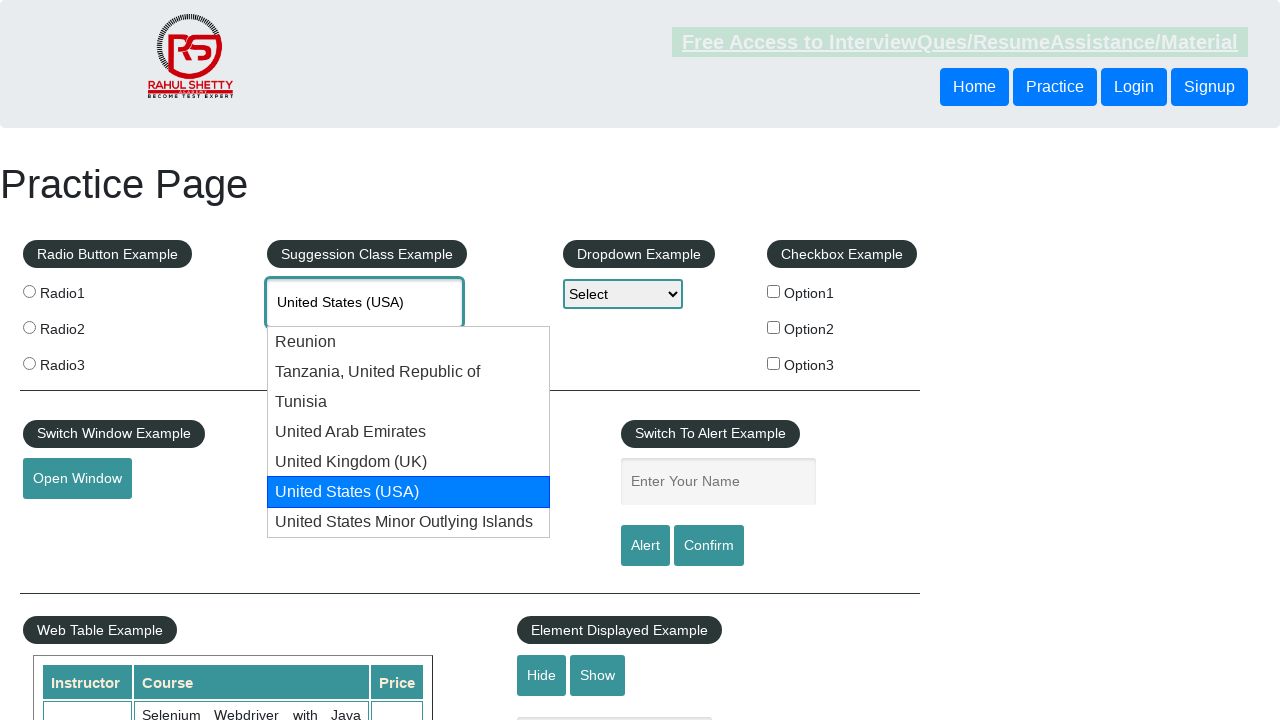